Tests message field max length validation by filling the form with a very long message (10001 characters)

Starting URL: https://parabank.parasoft.com/parabank/contact.htm

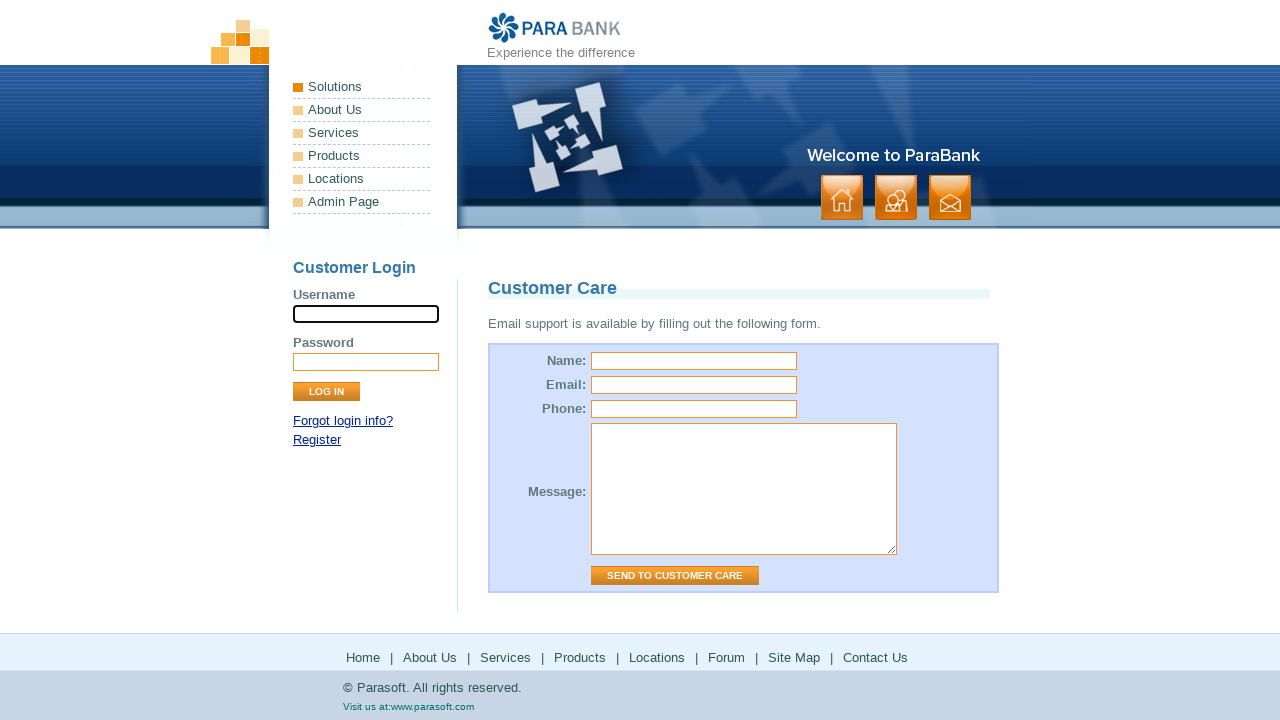

Filled name field with 'Test User' on #name
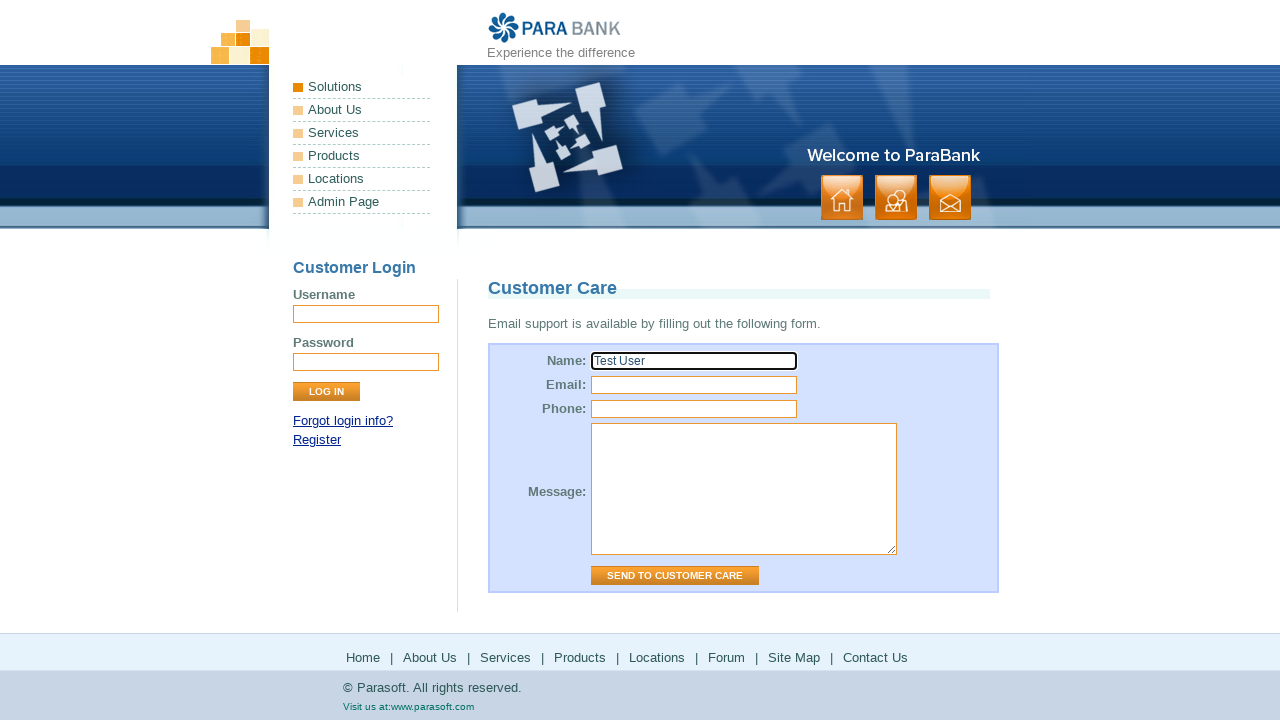

Filled email field with 'test@gmail.com' on #email
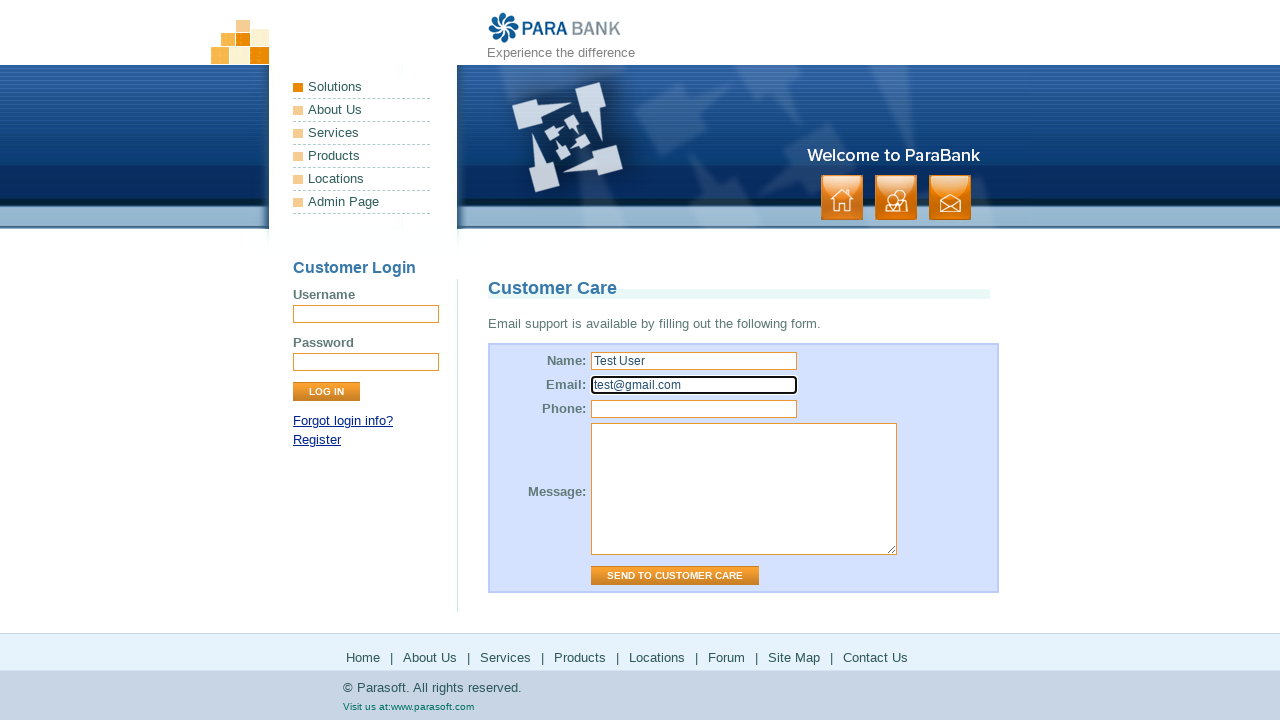

Filled message field with 10001 characters to test max length validation on #message
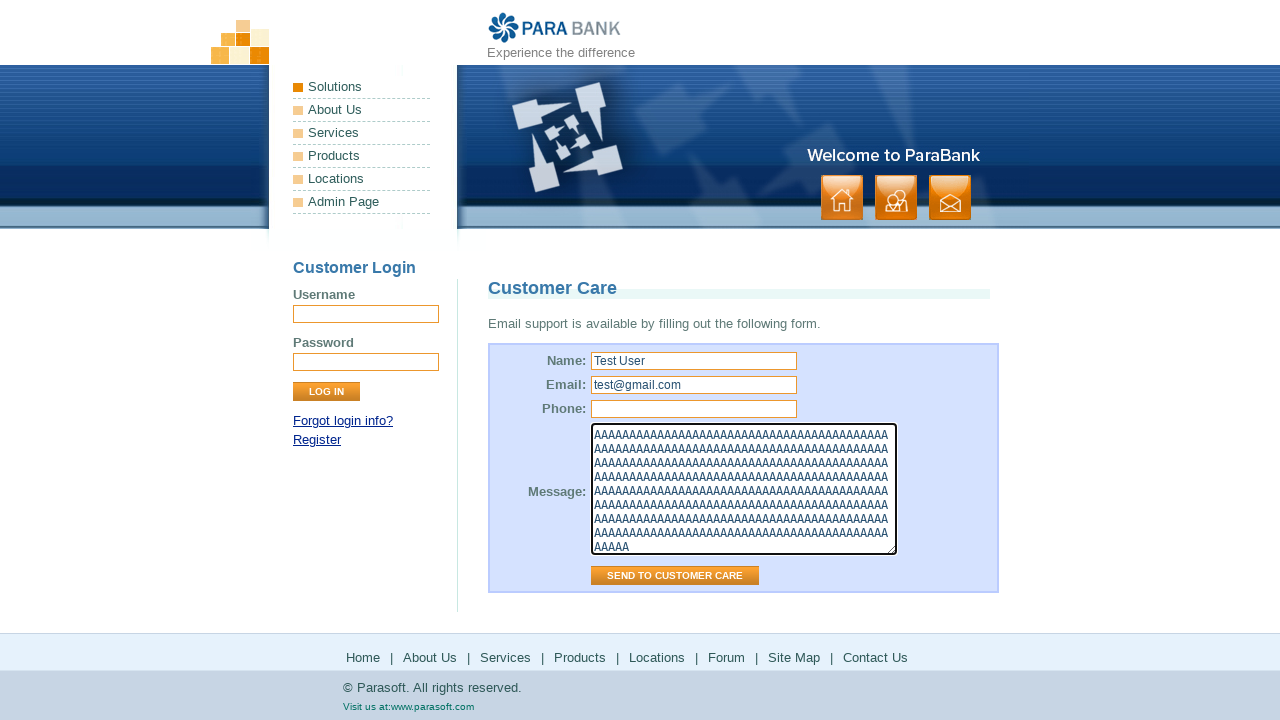

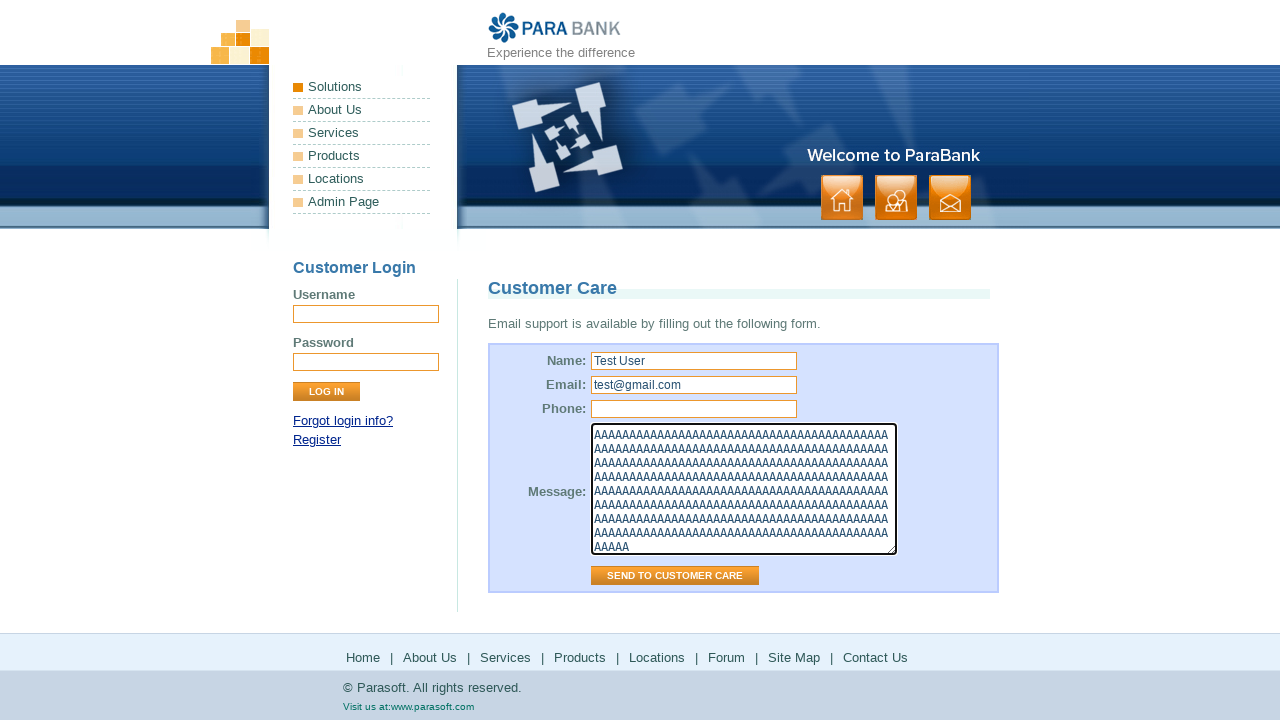